Tests browser cookie management by adding a custom cookie, retrieving it, deleting specific cookies, and then clearing all cookies while verifying the operations through cookie counts.

Starting URL: https://demoqa.com/

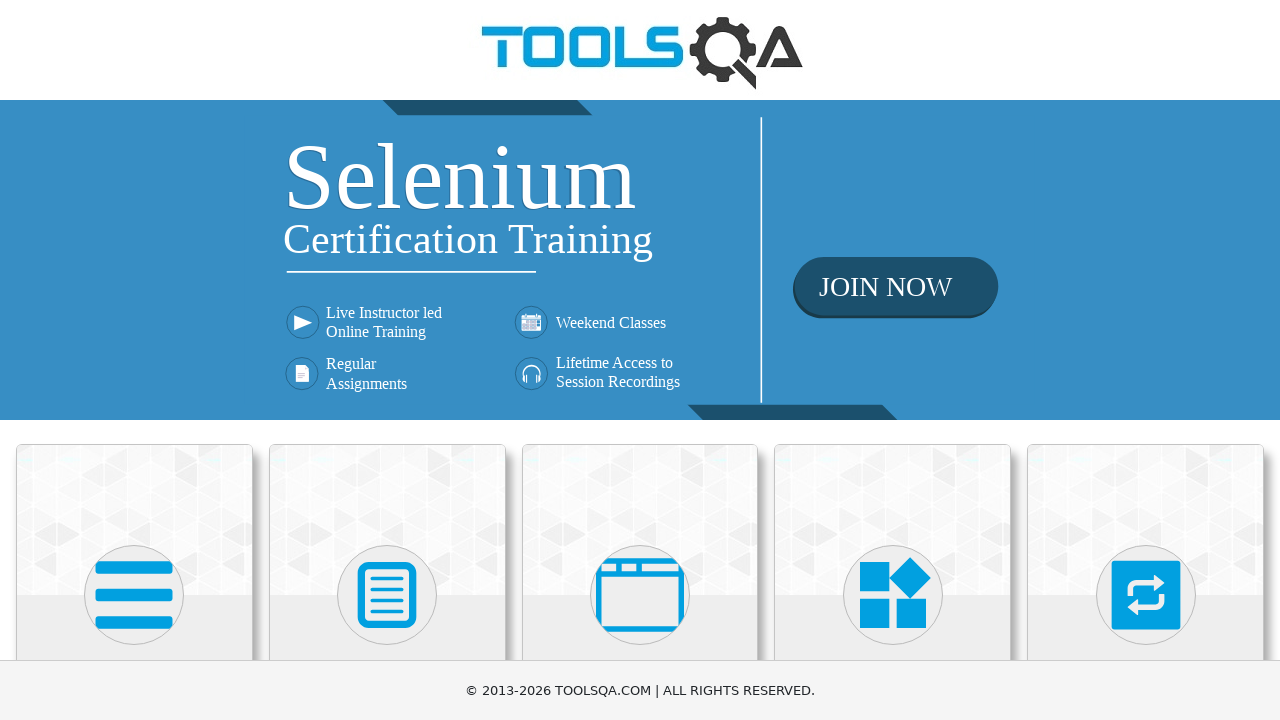

Added custom cookie 'myTest' with value 'Test56789'
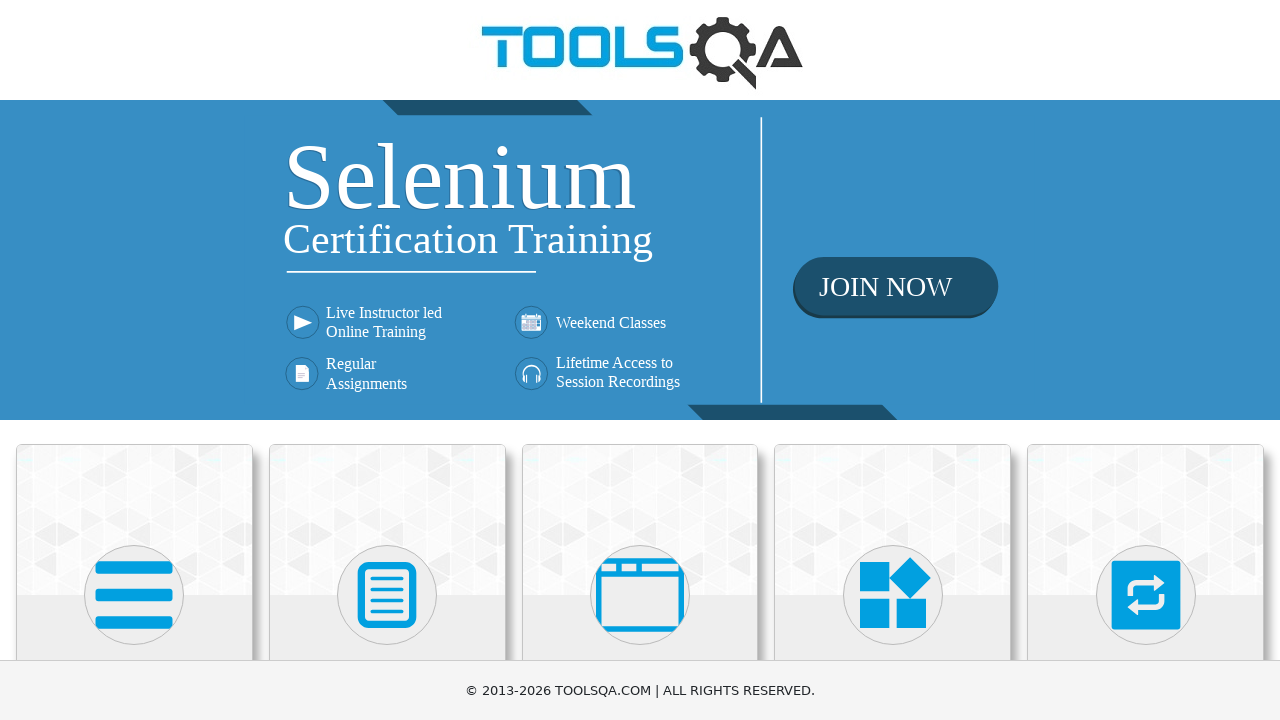

Retrieved all cookies from context
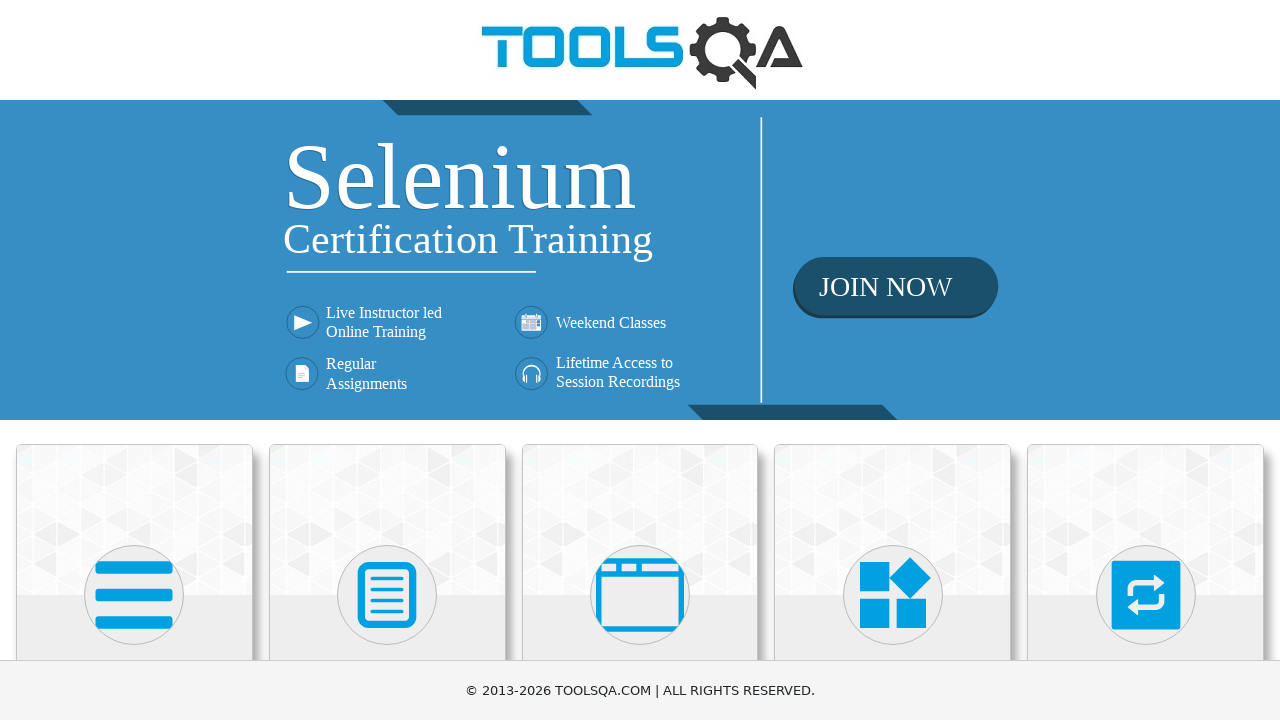

Found named cookie 'myTest': {'name': 'myTest', 'value': 'Test56789', 'domain': 'demoqa.com', 'path': '/', 'expires': -1, 'httpOnly': False, 'secure': False, 'sameSite': 'Lax'}
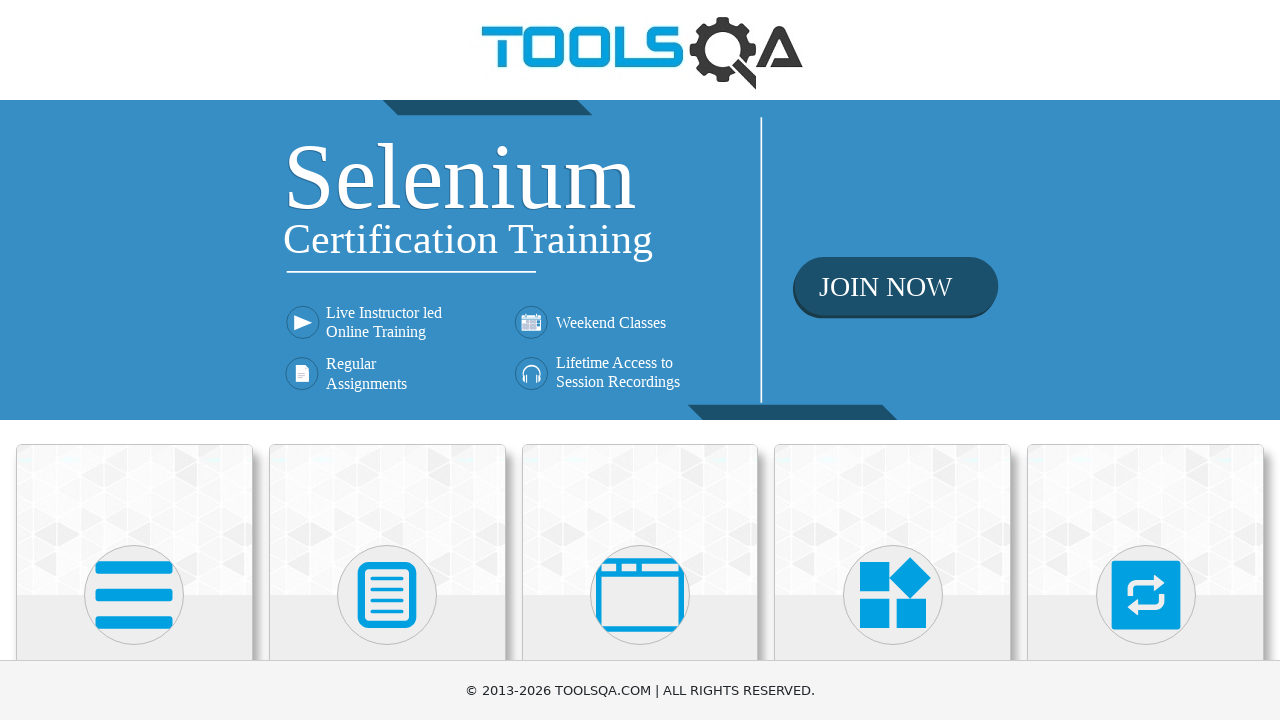

Cleared all cookies from context
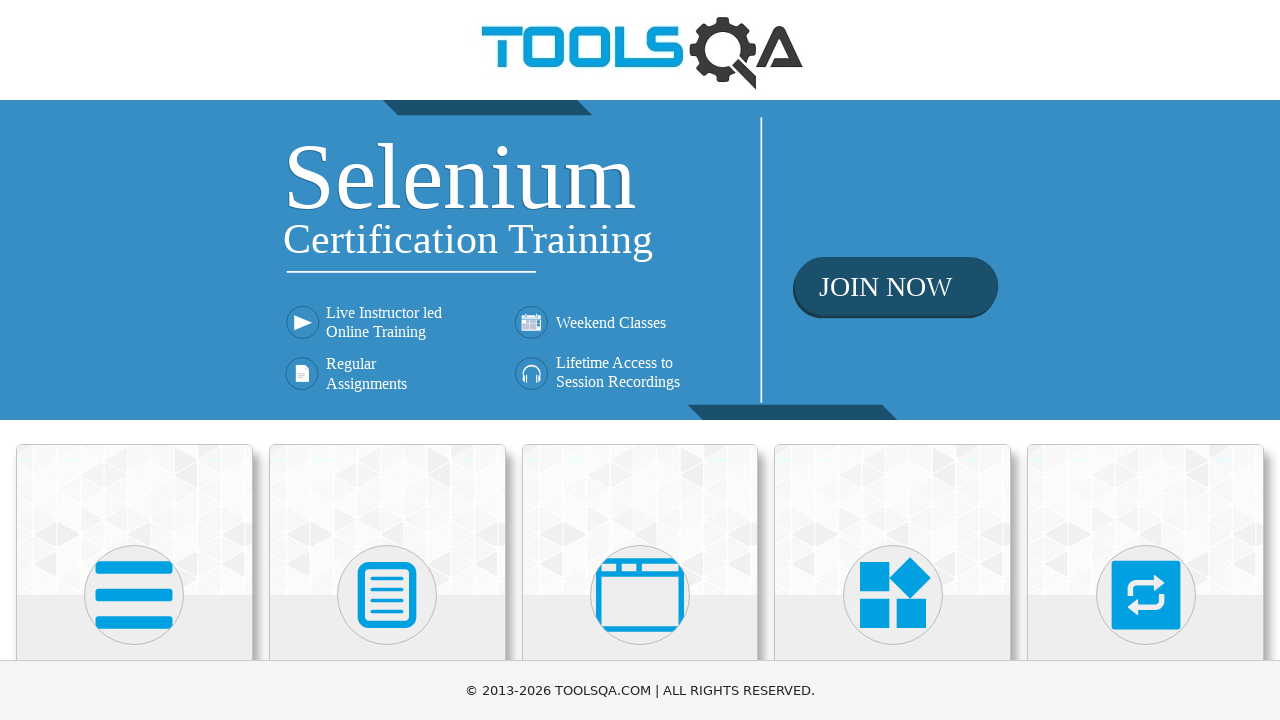

Reloaded page to refresh cookies
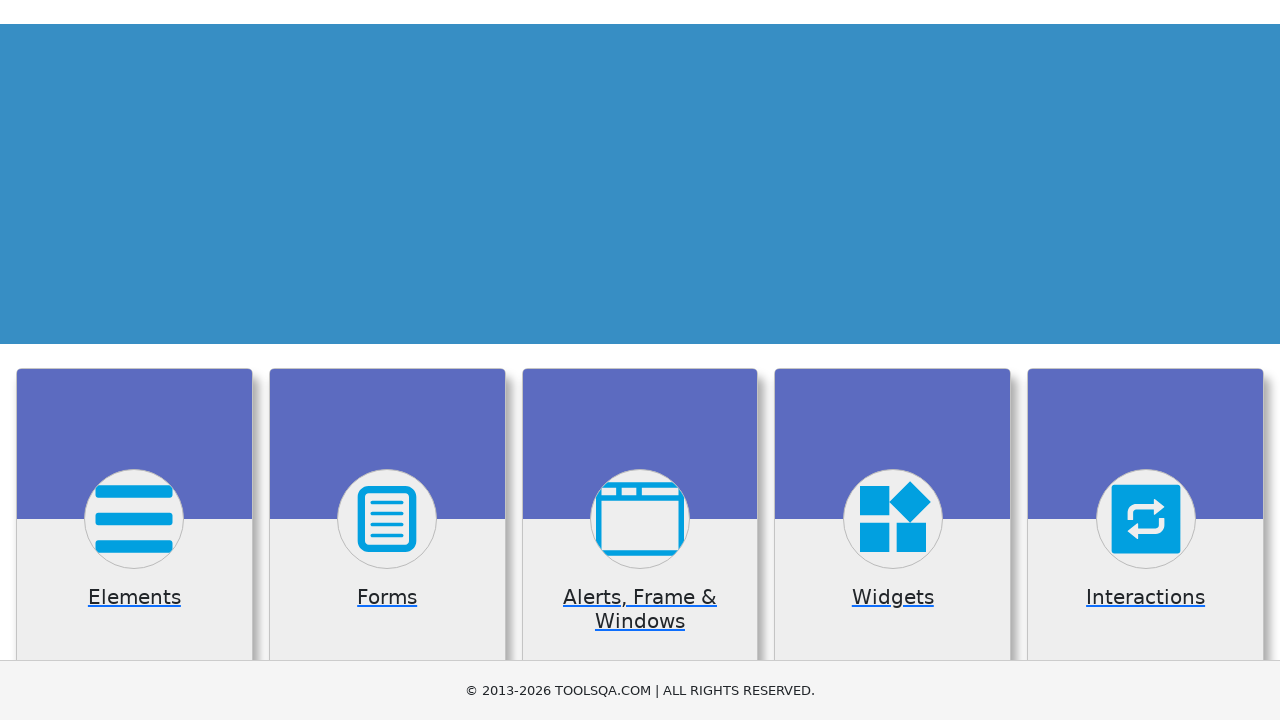

Retrieved all cookies after clearing
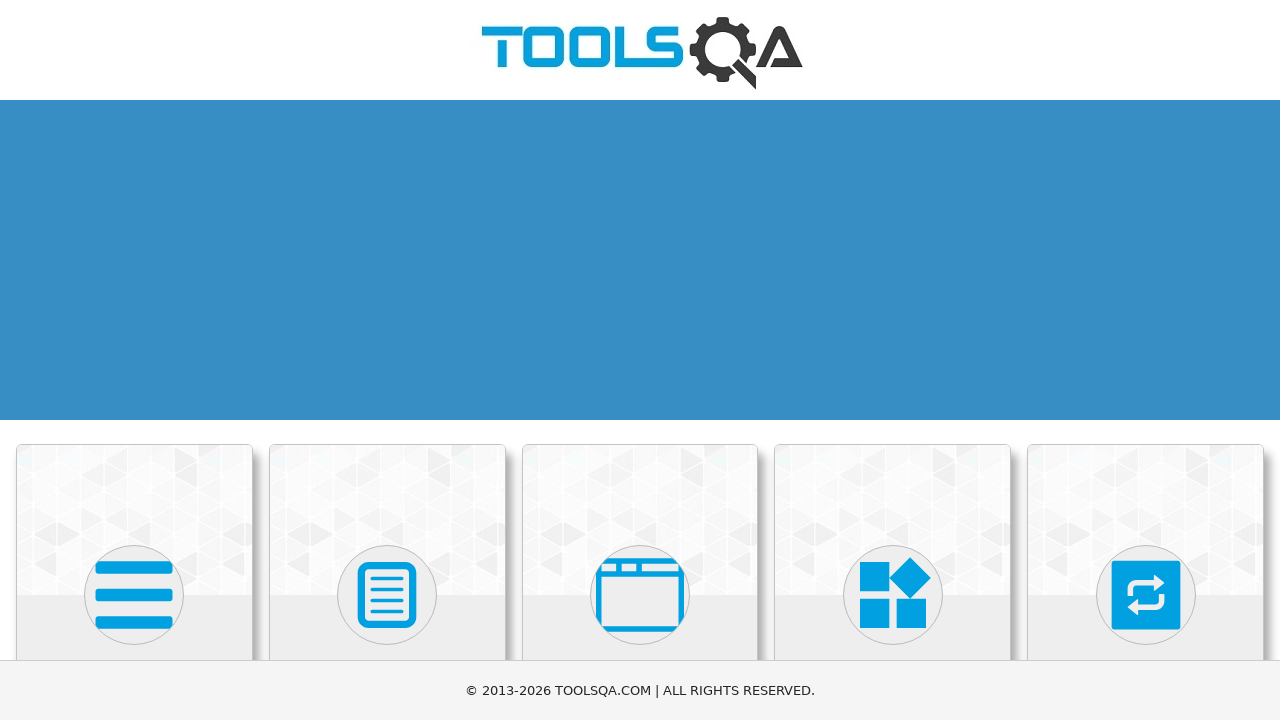

Verified total number of cookies: 4
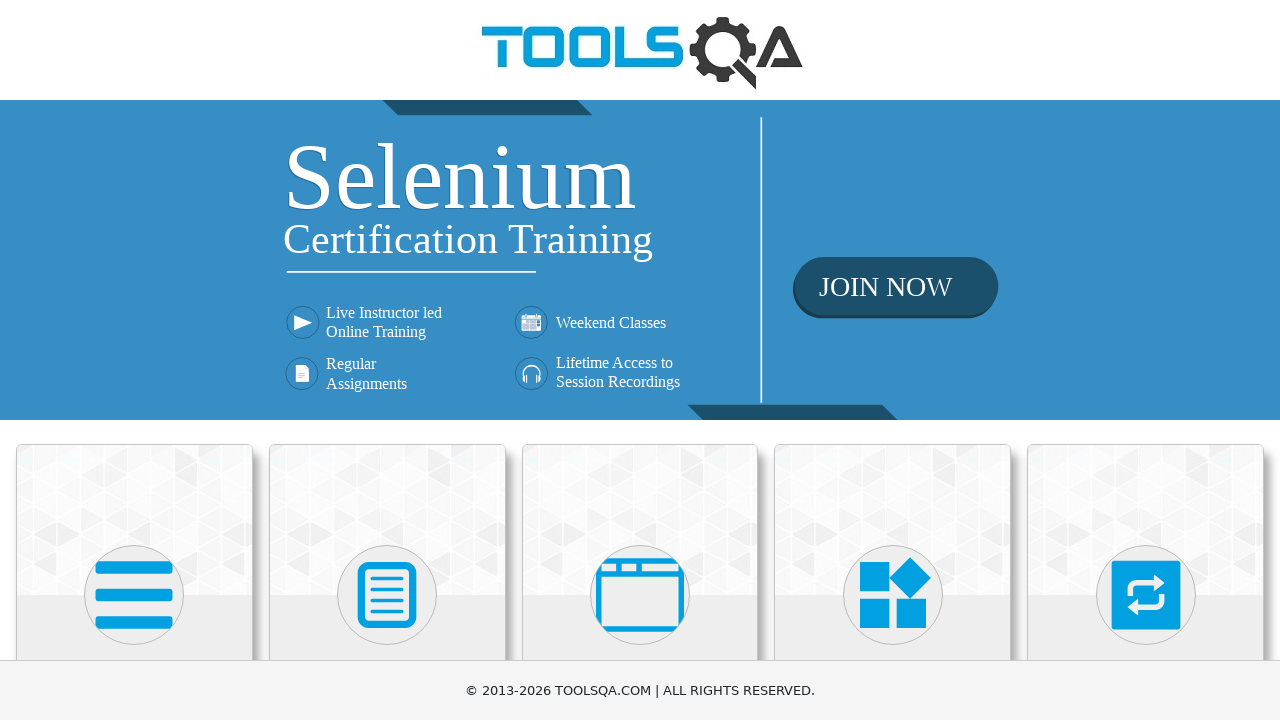

Cleared all remaining cookies
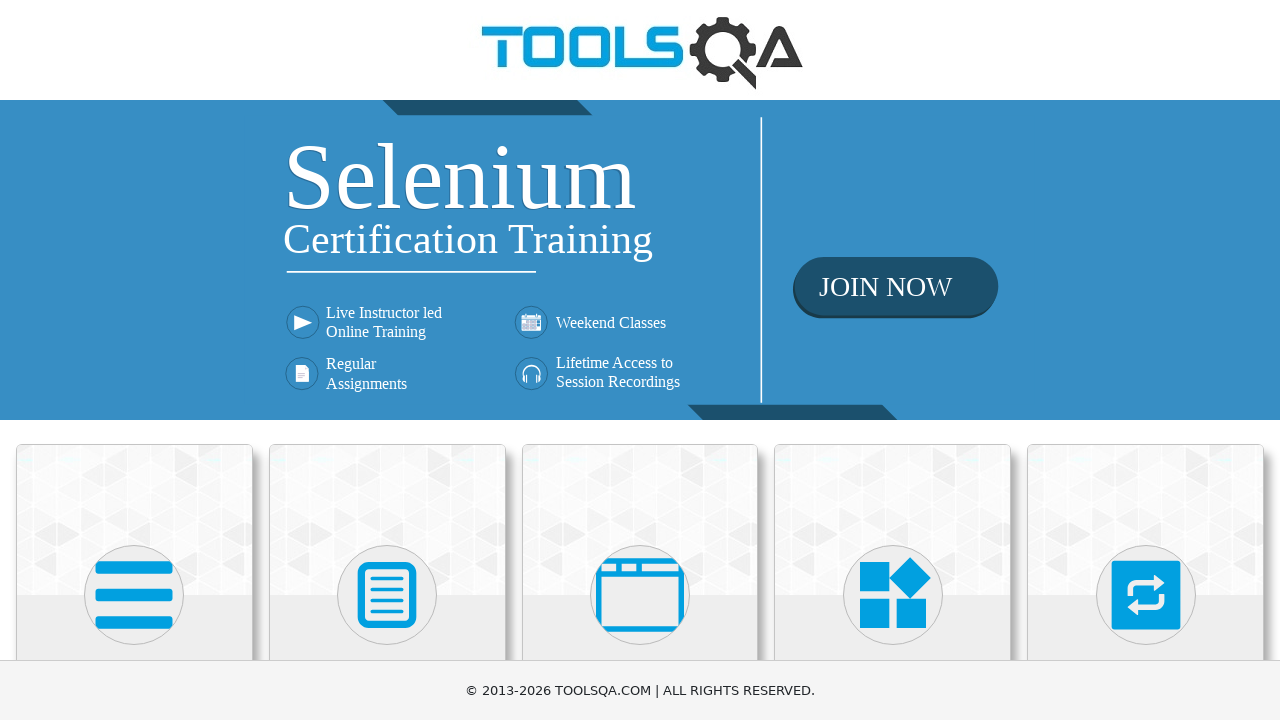

Verified total cookies after final clearing: 0
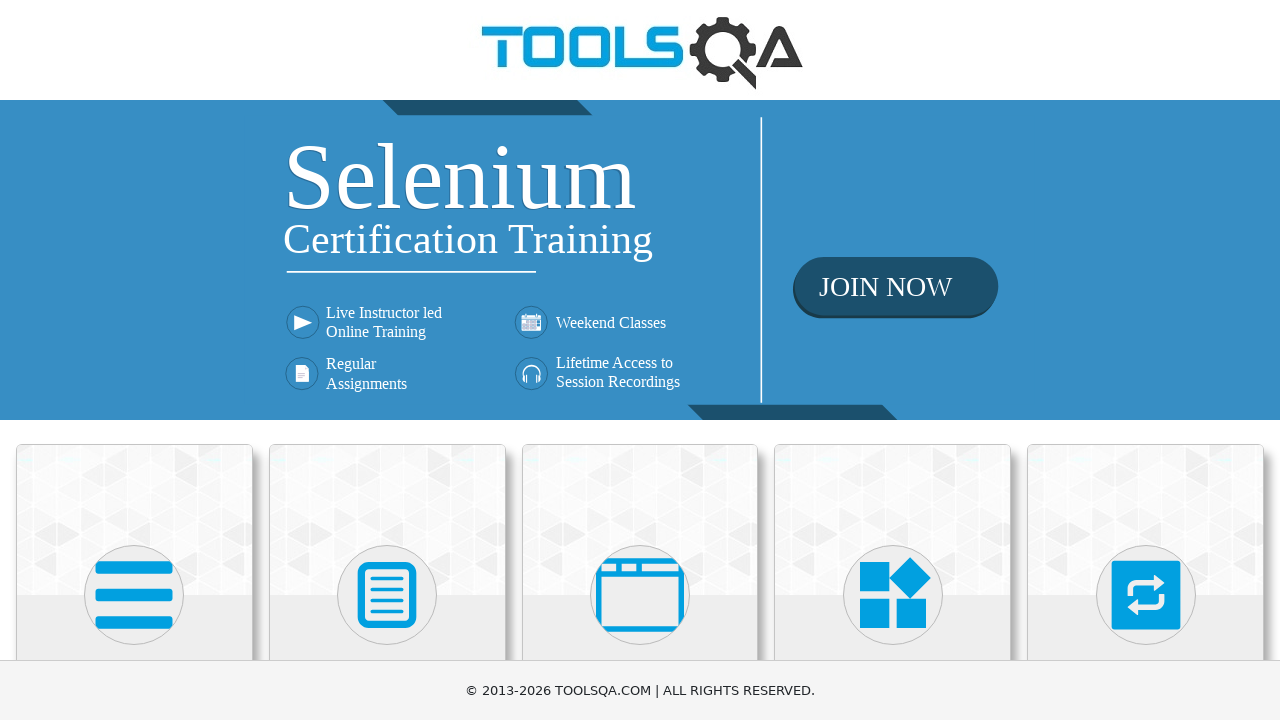

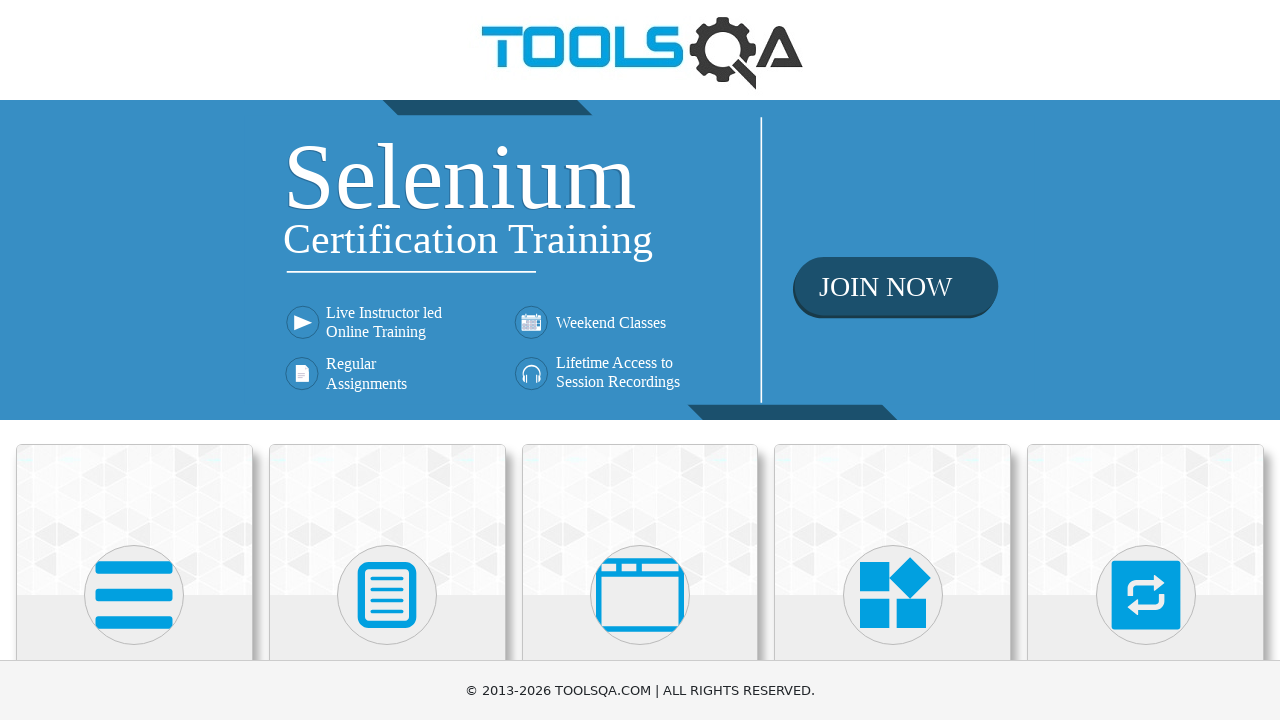